Tests adding and then removing an element to verify the element is properly deleted

Starting URL: https://the-internet.herokuapp.com/

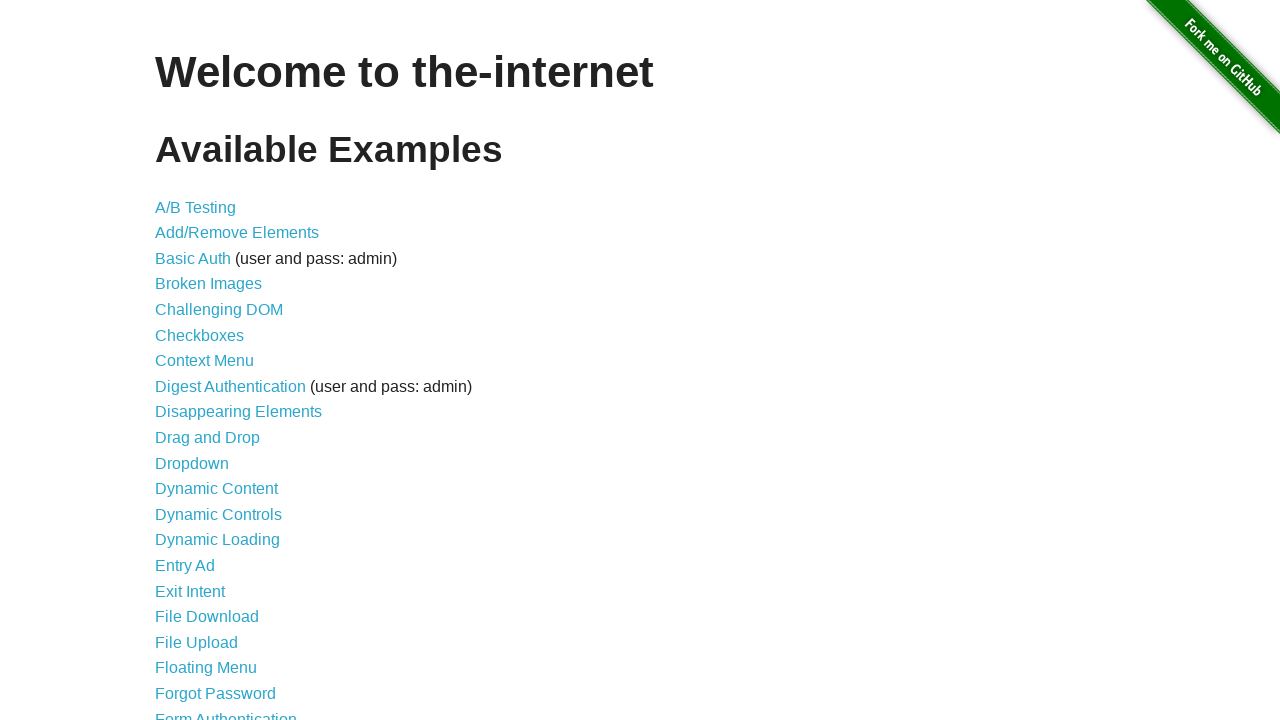

Clicked on Add/Remove Elements link at (237, 233) on xpath=//a[@href='/add_remove_elements/']
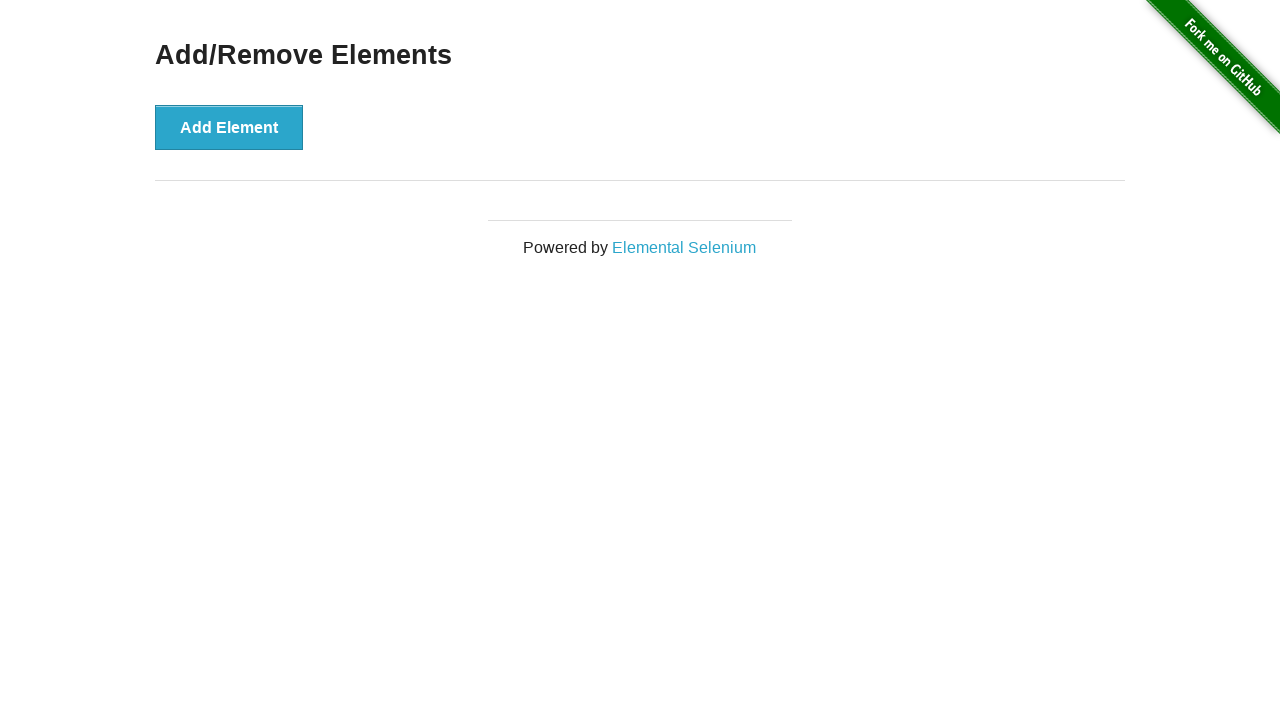

Clicked Add Element button at (229, 127) on xpath=//button[@onclick='addElement()']
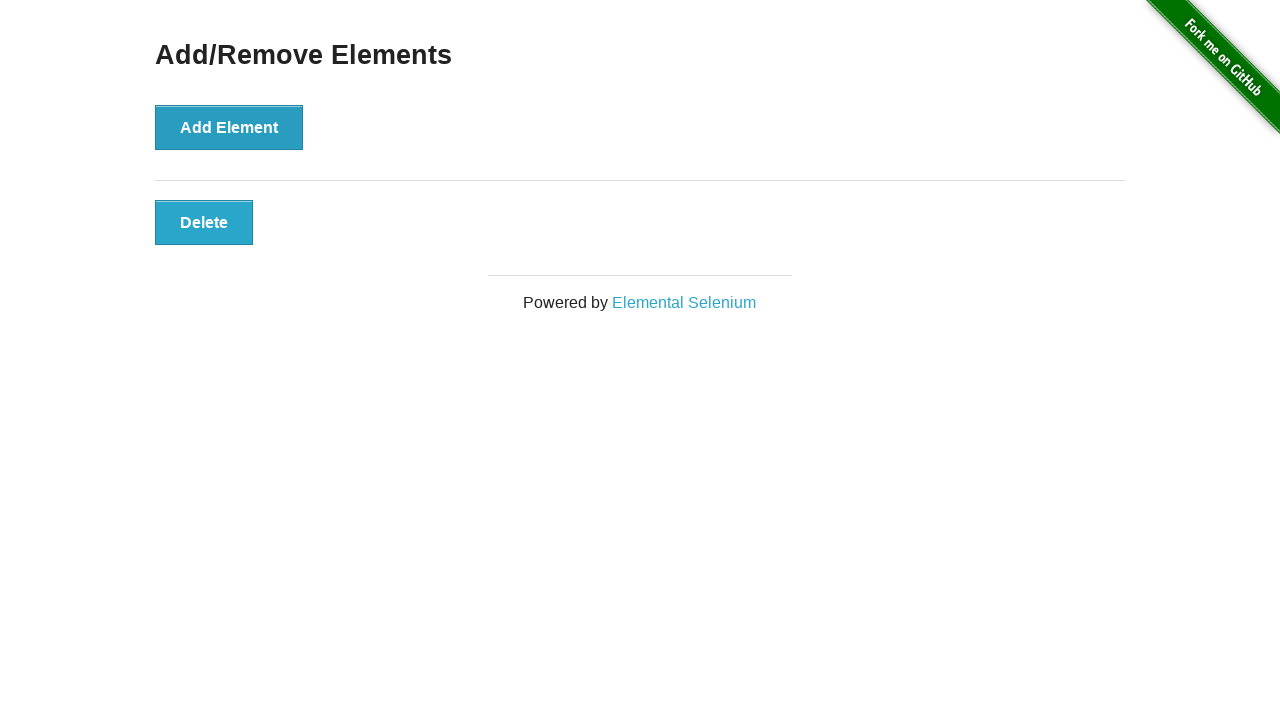

Waited for added element to appear
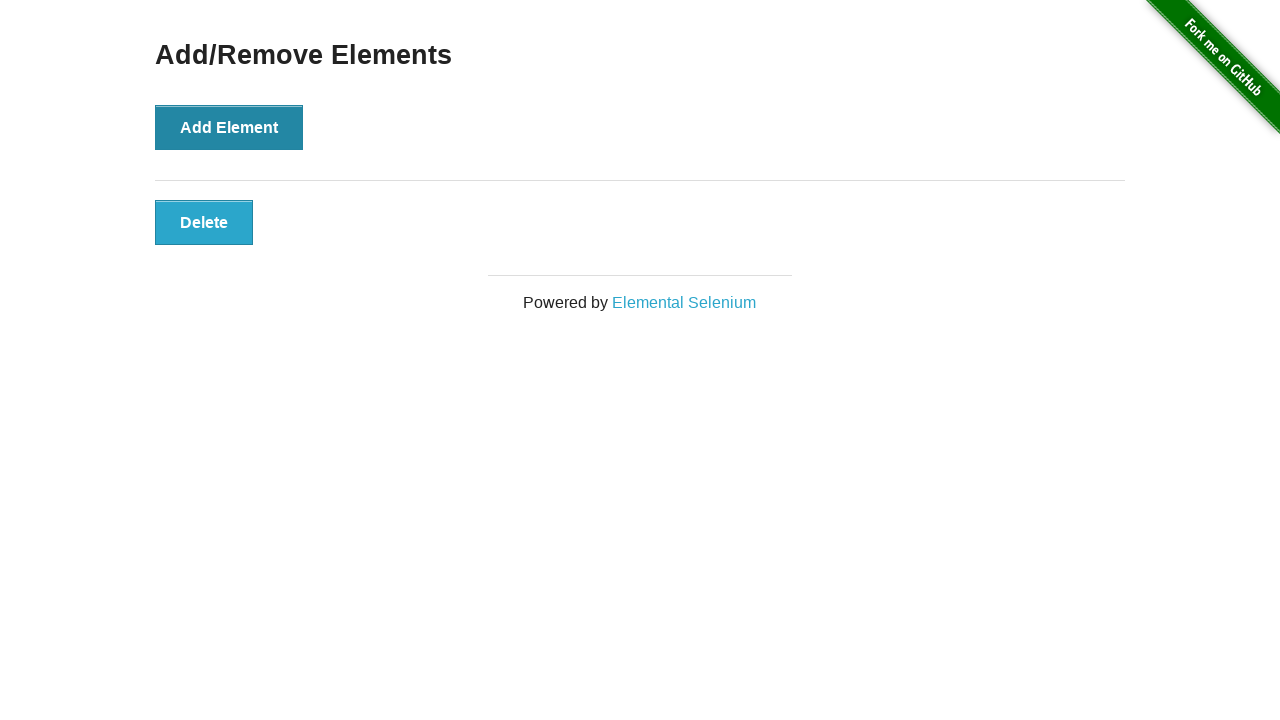

Clicked the added element to remove it at (204, 222) on xpath=//button[@class='added-manually']
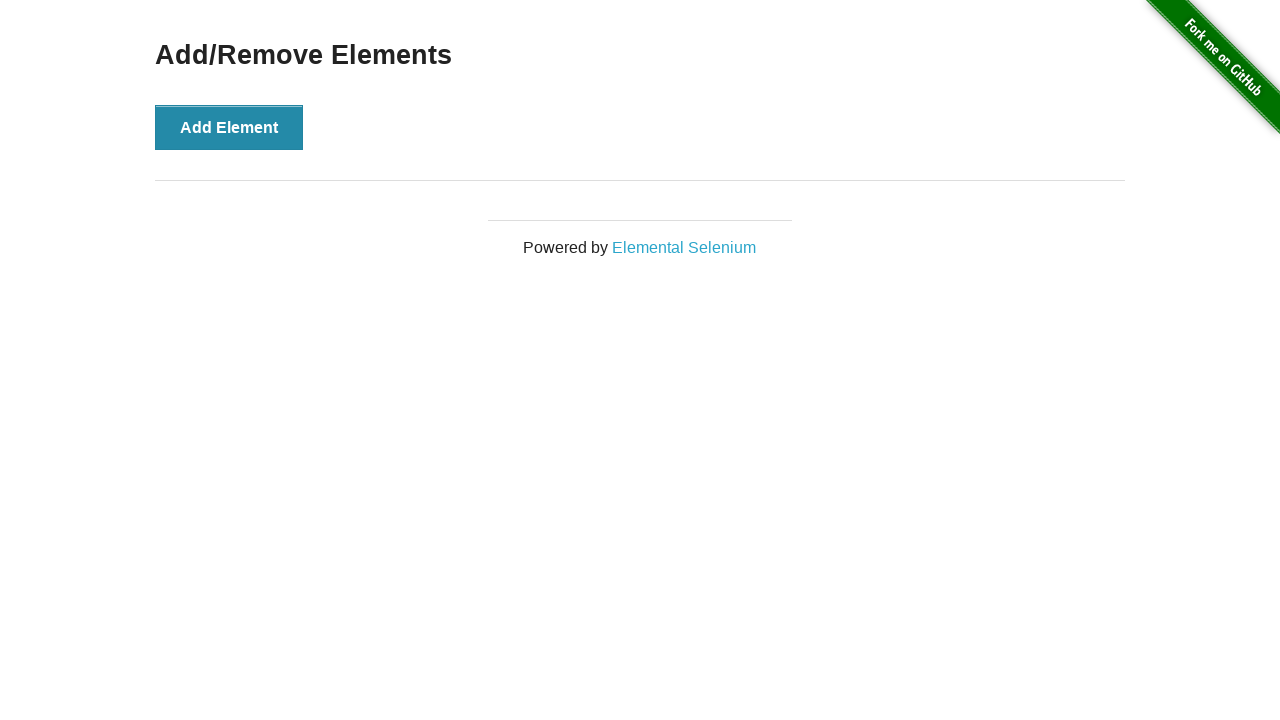

Verified element is removed and no longer visible
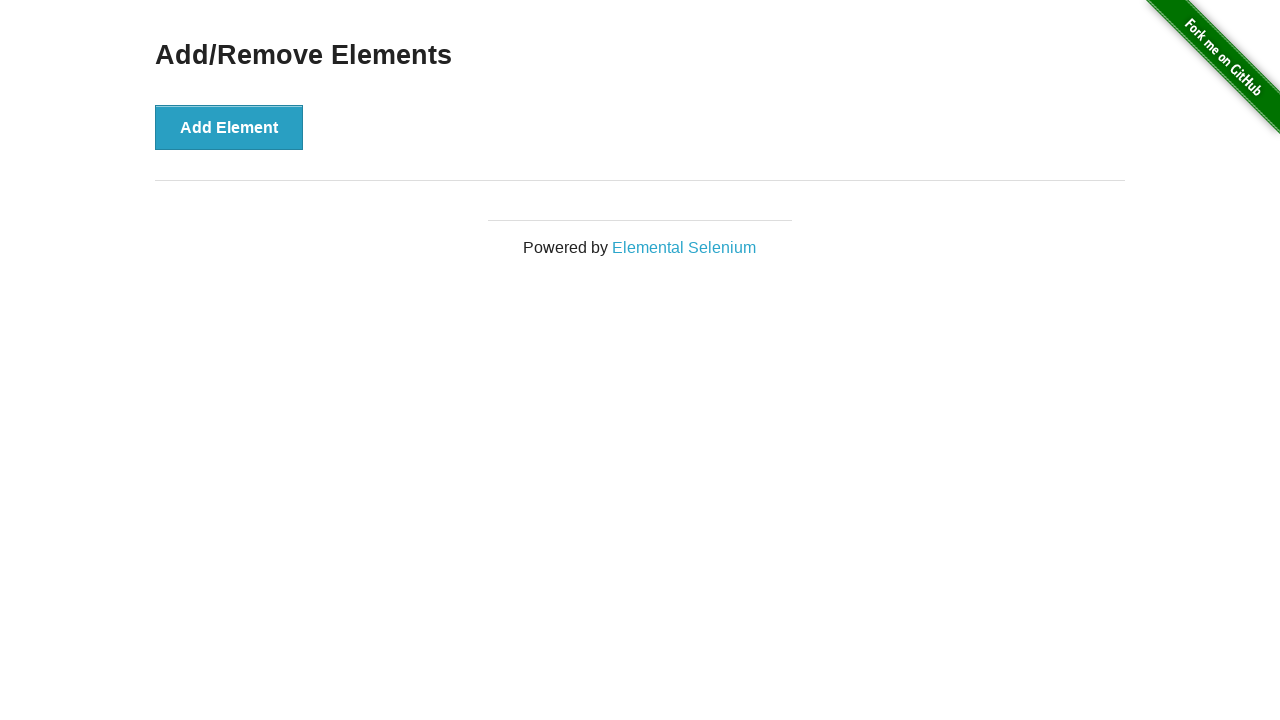

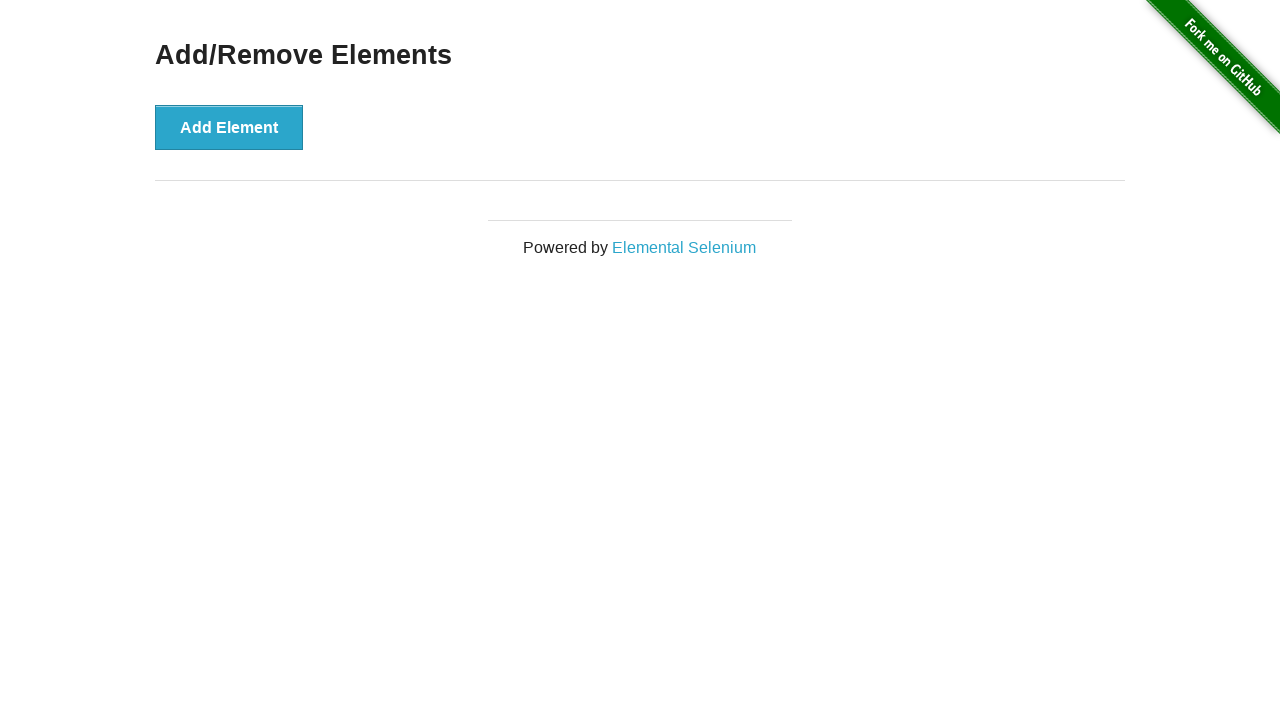